Tests the date range search functionality on a Chinese lottery website by opening the custom date filter, selecting date range options, filling in start and end dates, and submitting the search.

Starting URL: https://www.zhcw.com/kjxx/ssq/

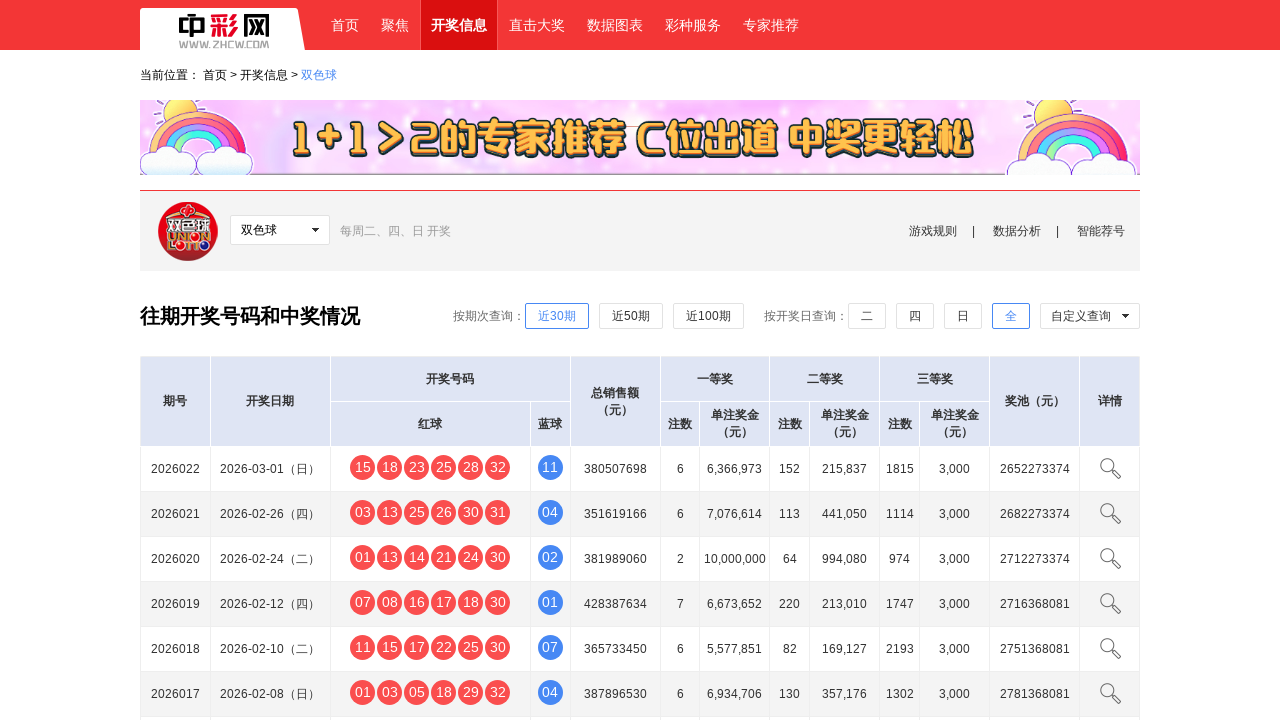

Waited for page to load (networkidle)
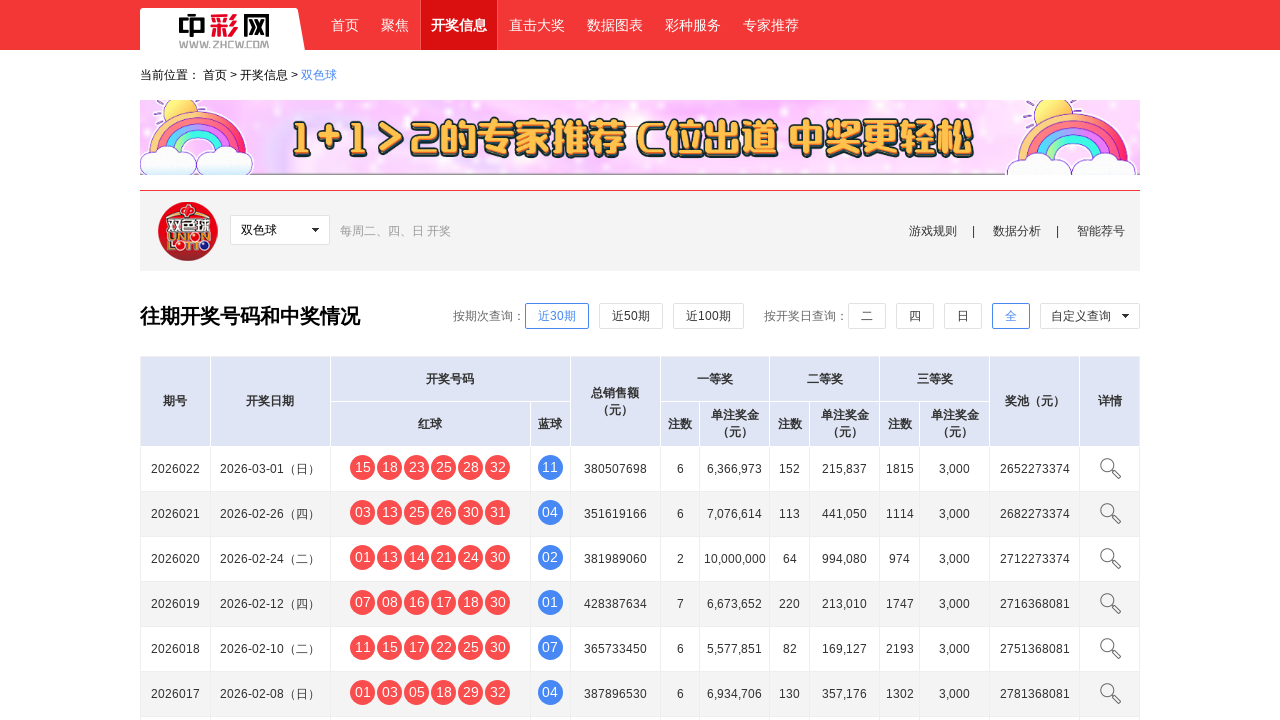

Clicked on custom date filter option at (1081, 316) on xpath=/html/body/div[2]/div[3]/div[2]/div[1]/div/div[1]/strong
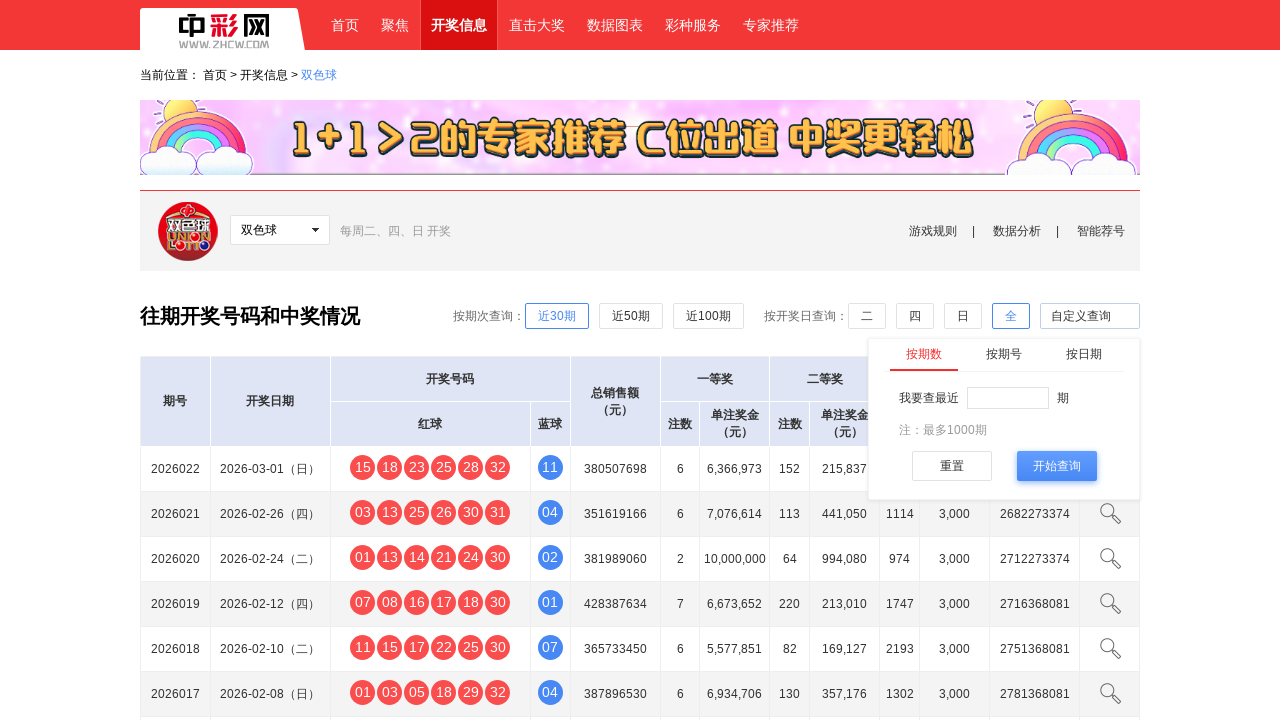

Waited 1000ms for filter menu to expand
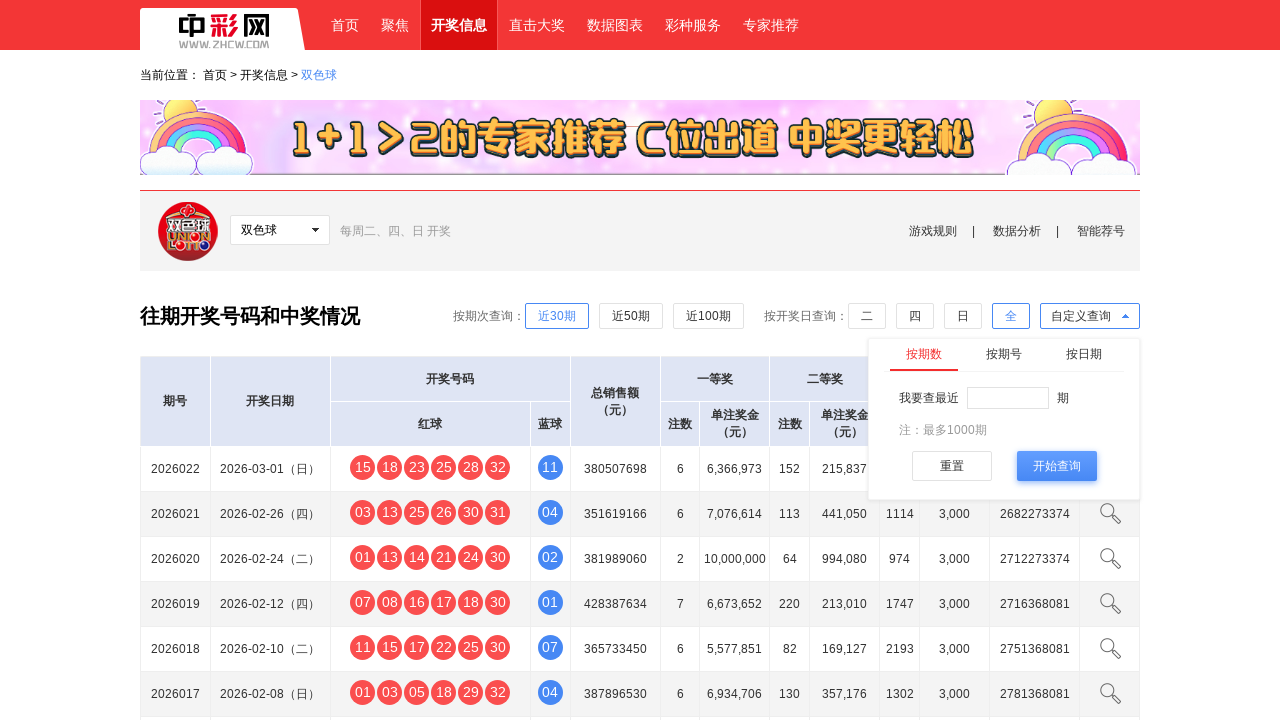

Clicked on date range option (third option) at (1084, 354) on xpath=/html/body/div[2]/div[3]/div[2]/div[1]/div/div[2]/div[1]/div[3]
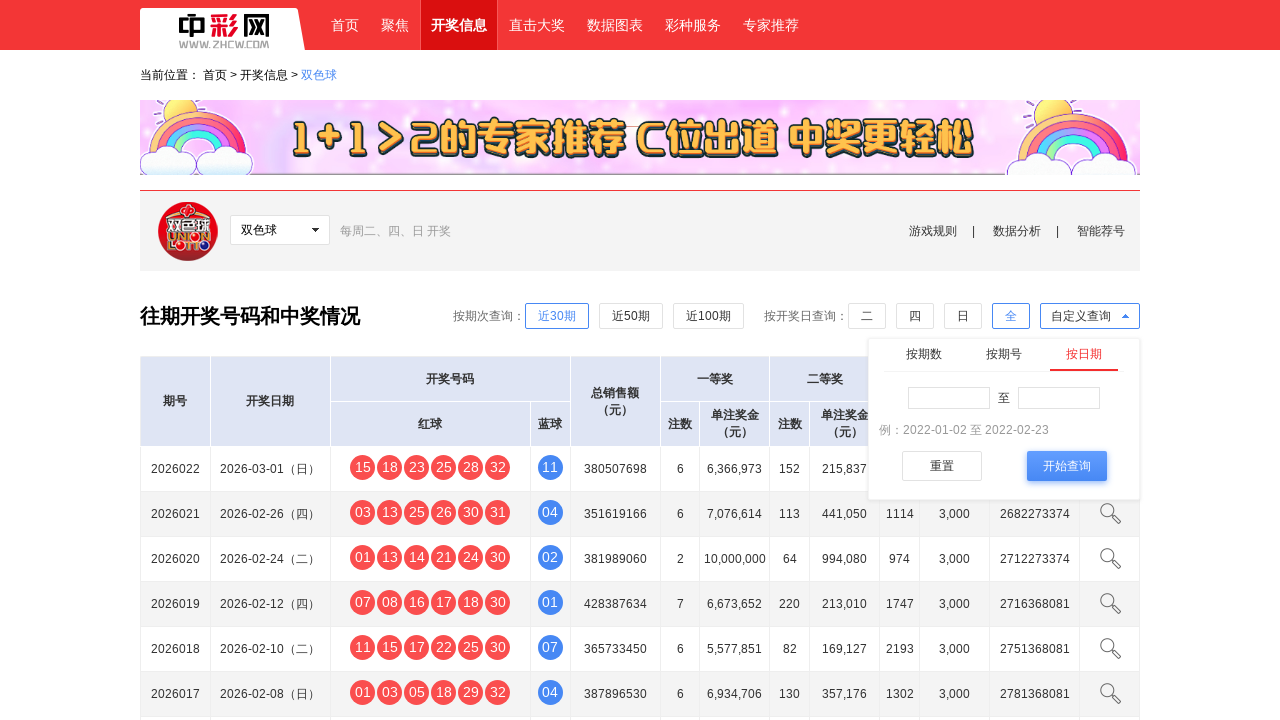

Waited 1000ms for date range option to be selected
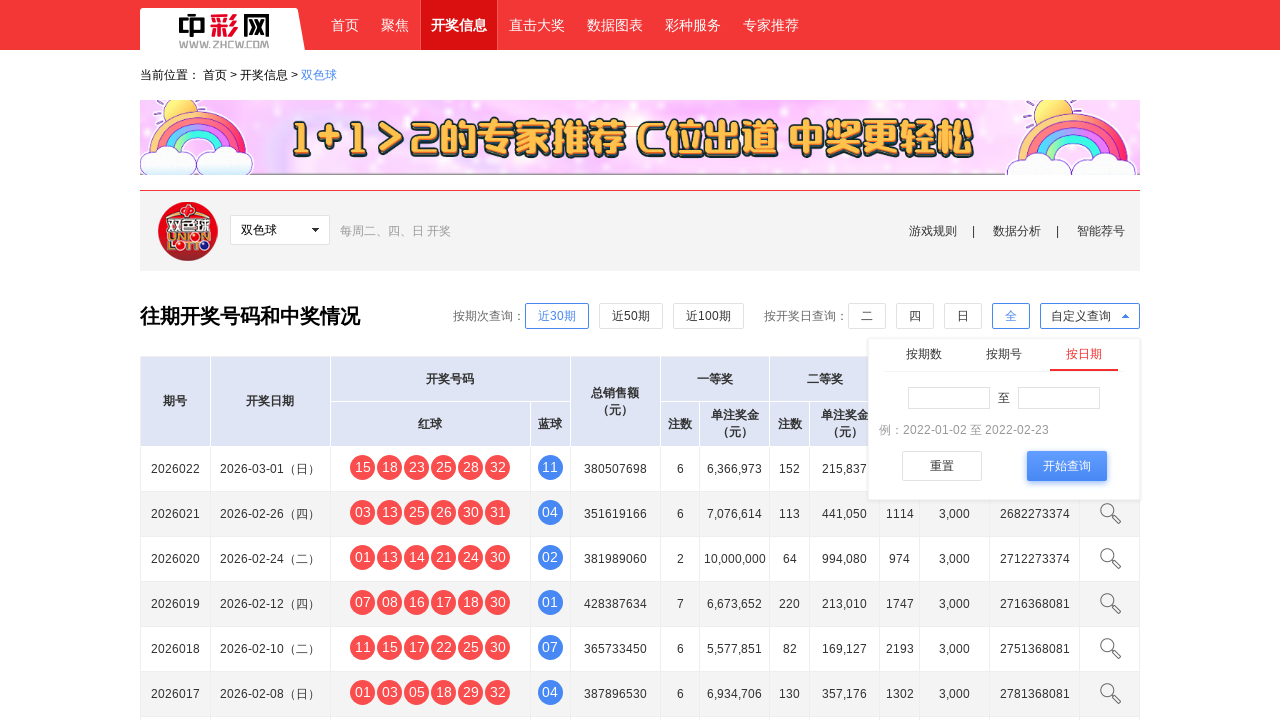

Filled start date field with '2024-01-01' on #startC
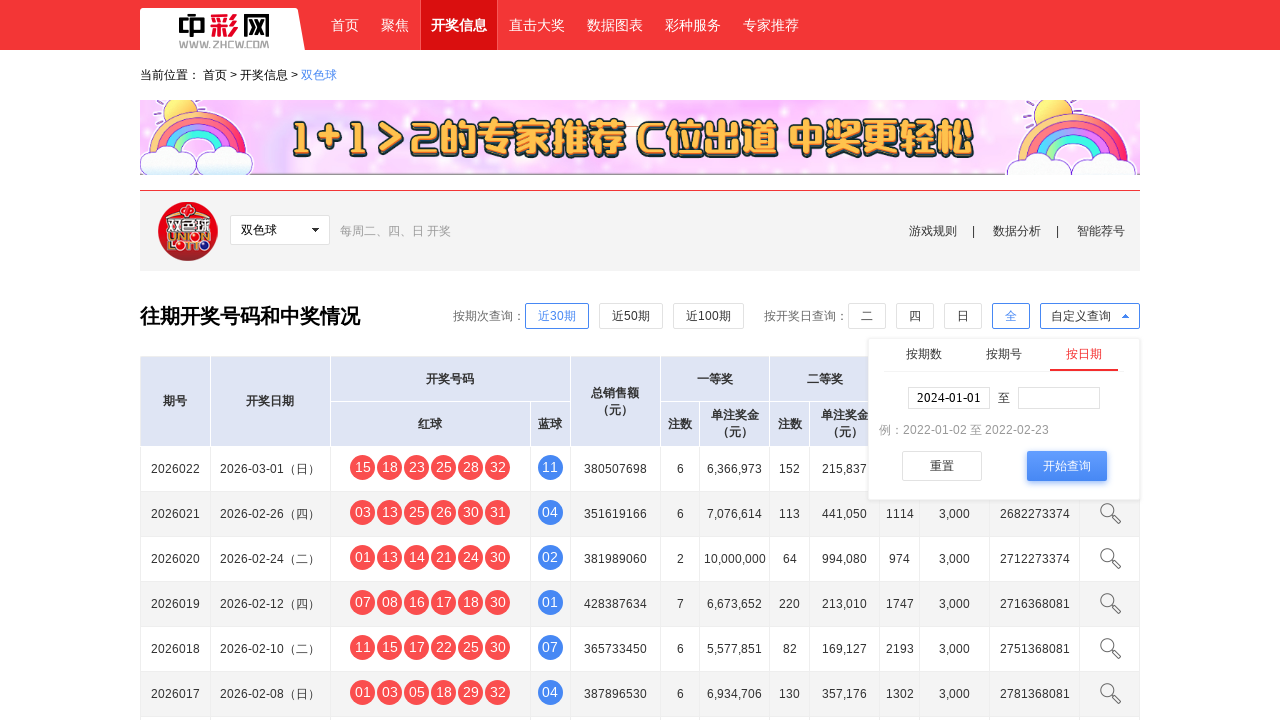

Filled end date field with '2024-06-15' on #endC
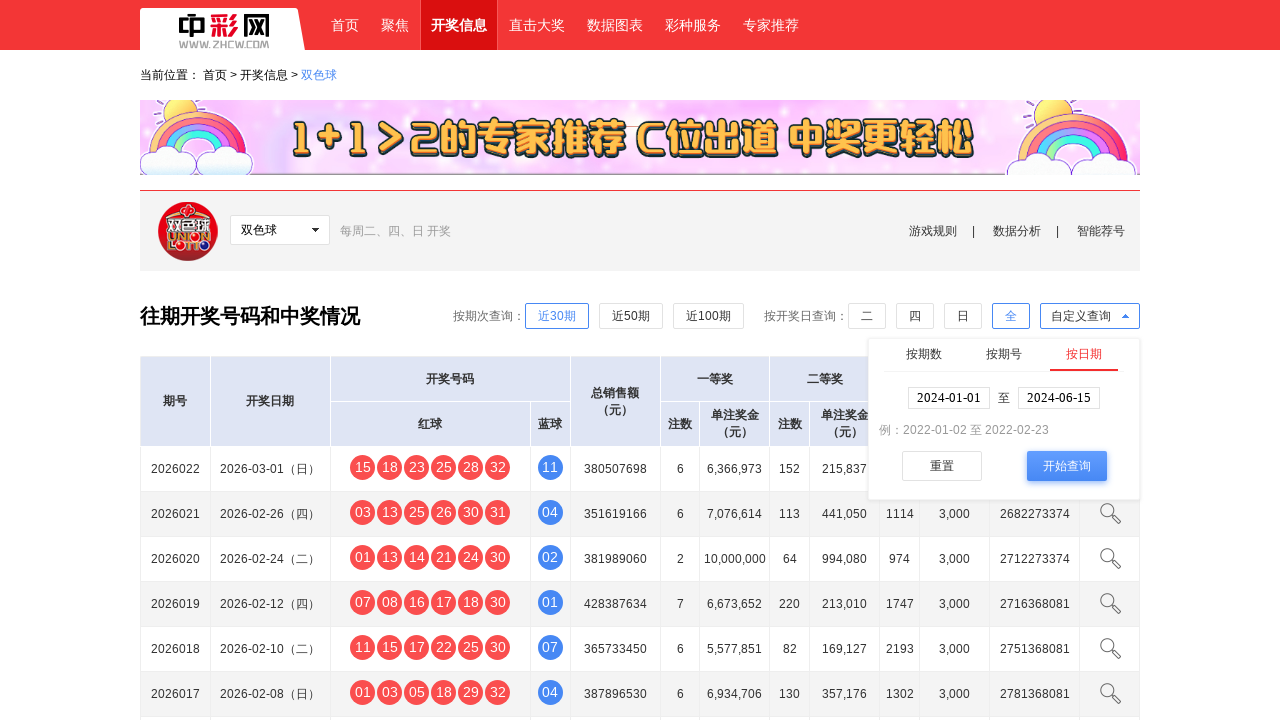

Clicked search button to submit date range query at (1066, 466) on xpath=/html/body/div[2]/div[3]/div[2]/div[1]/div/div[2]/div[4]/div[2]/div[2]
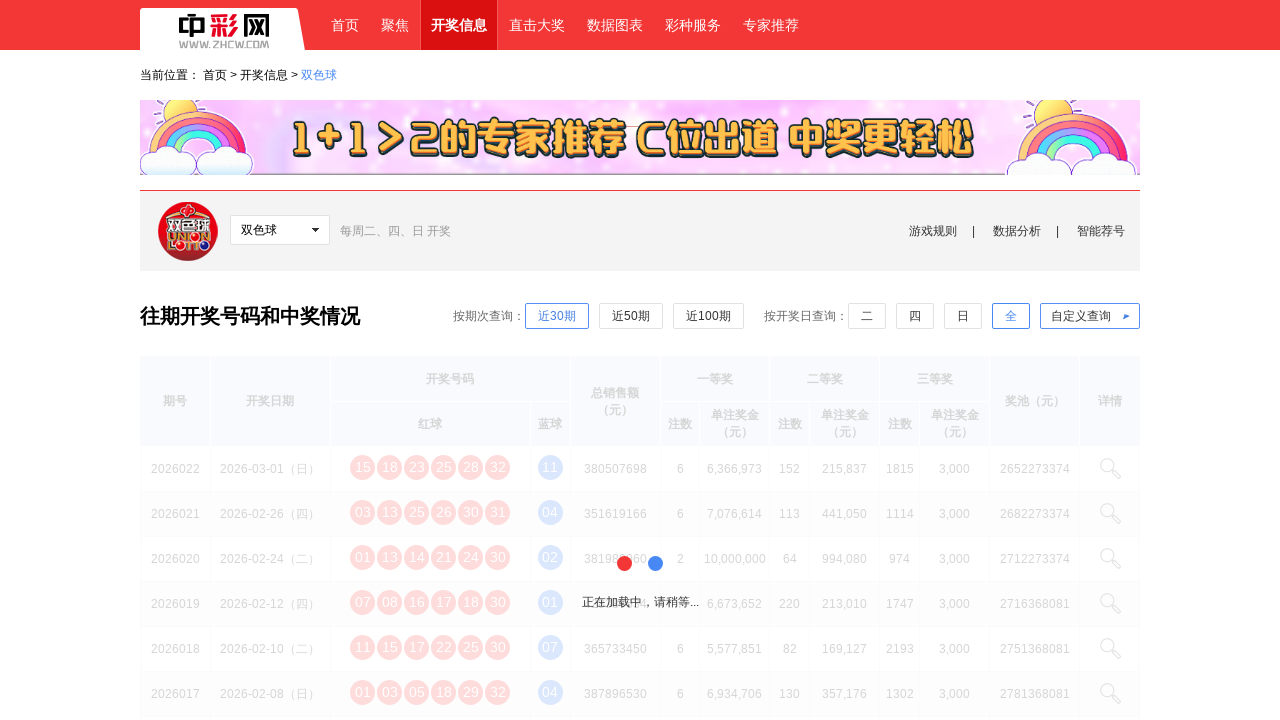

Waited 2000ms for search results to load
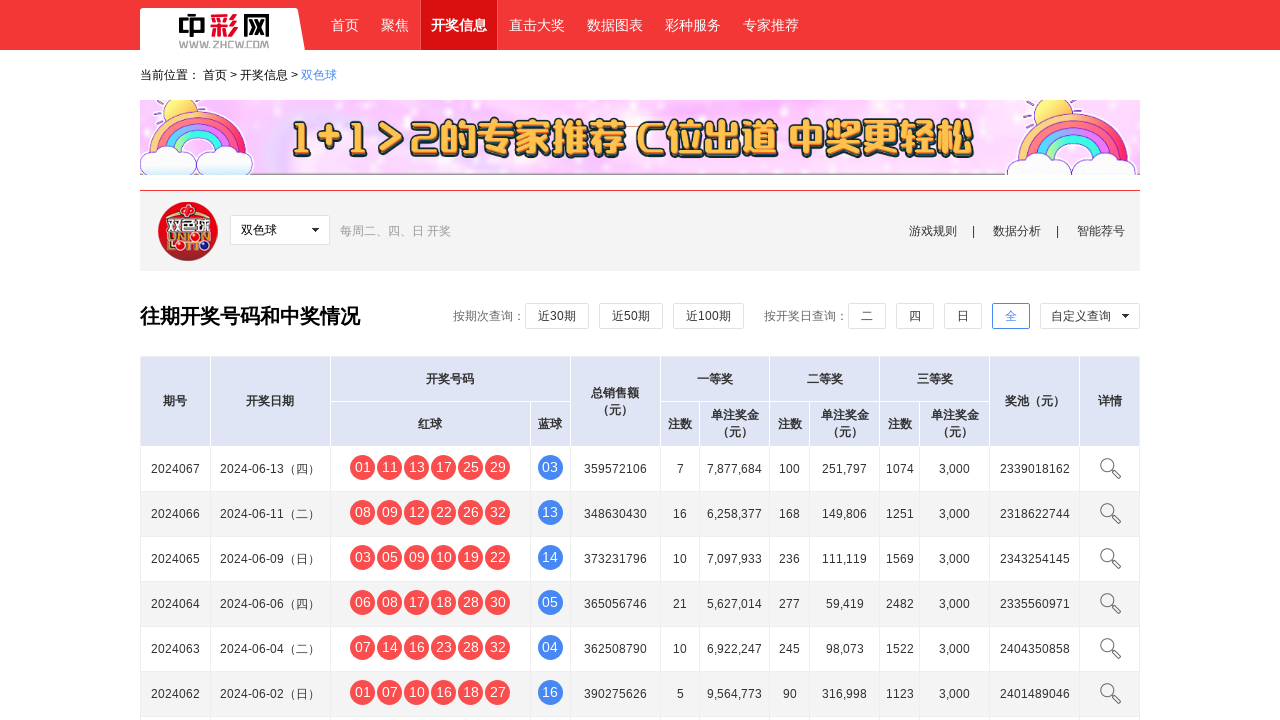

Verified results table is present
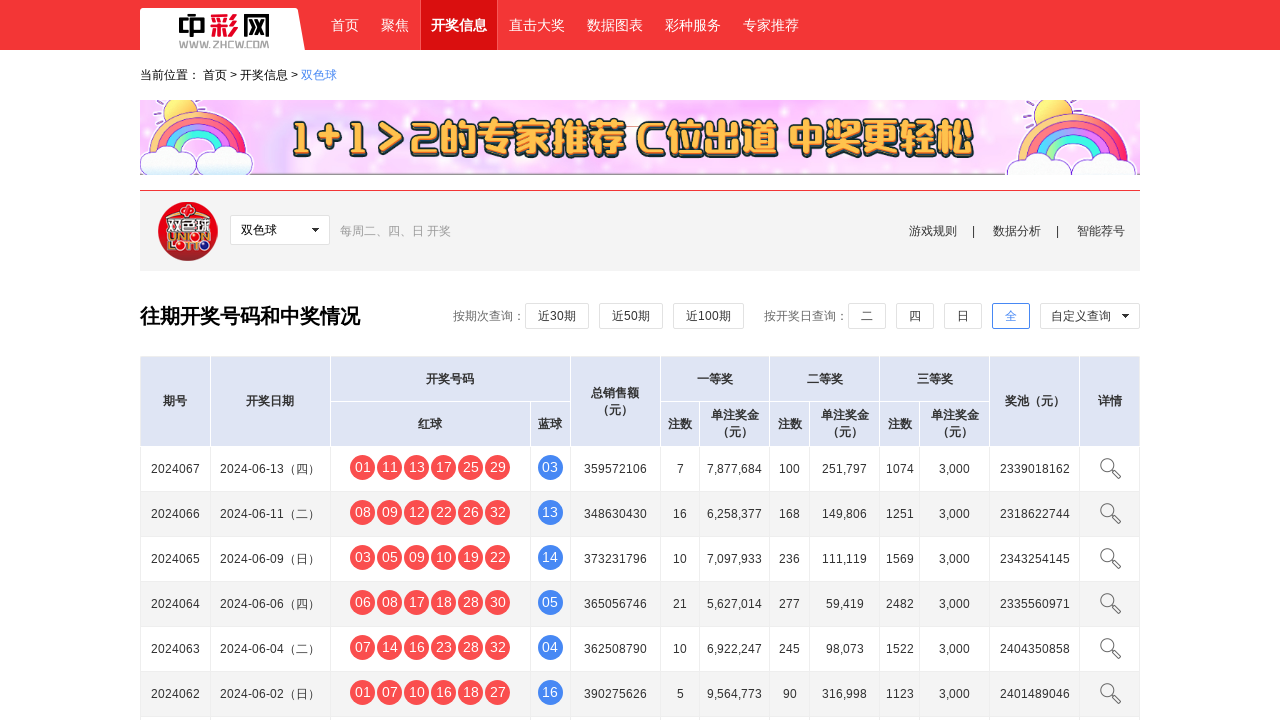

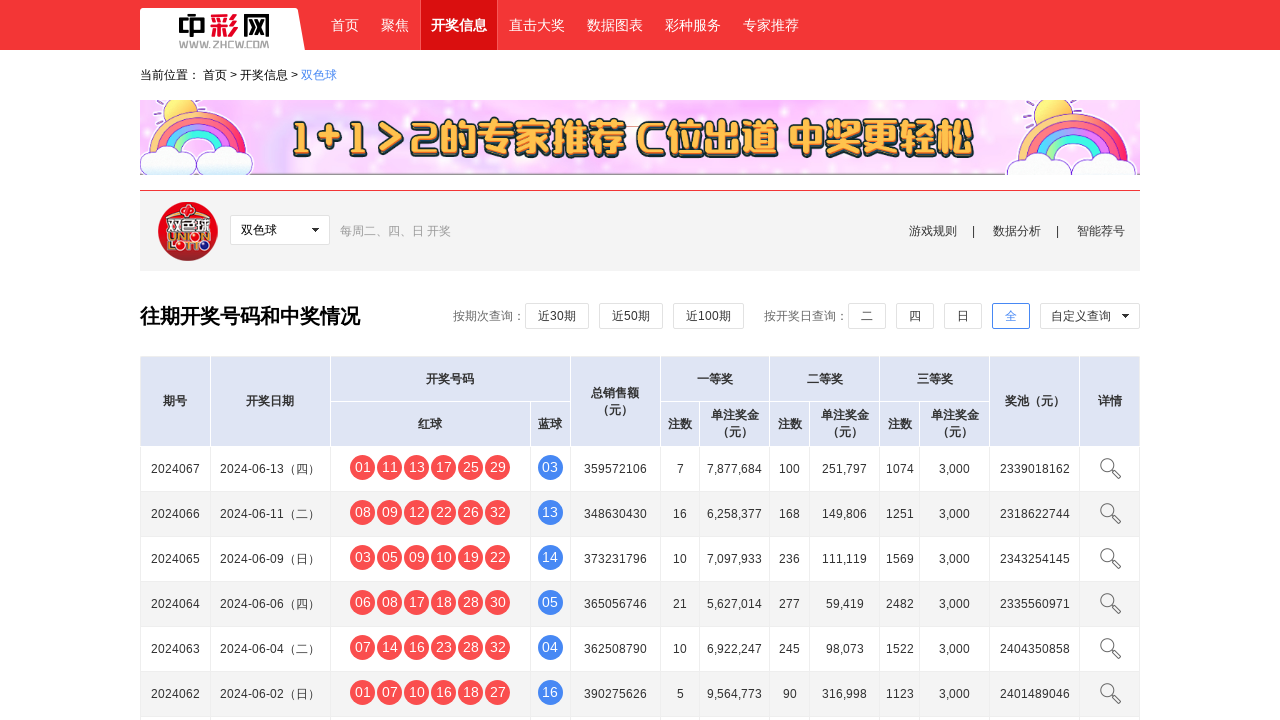